Automates a math challenge page by reading a value from the page, calculating log(abs(12*sin(x))), entering the result, checking required checkboxes, and submitting the form.

Starting URL: https://suninjuly.github.io/math.html

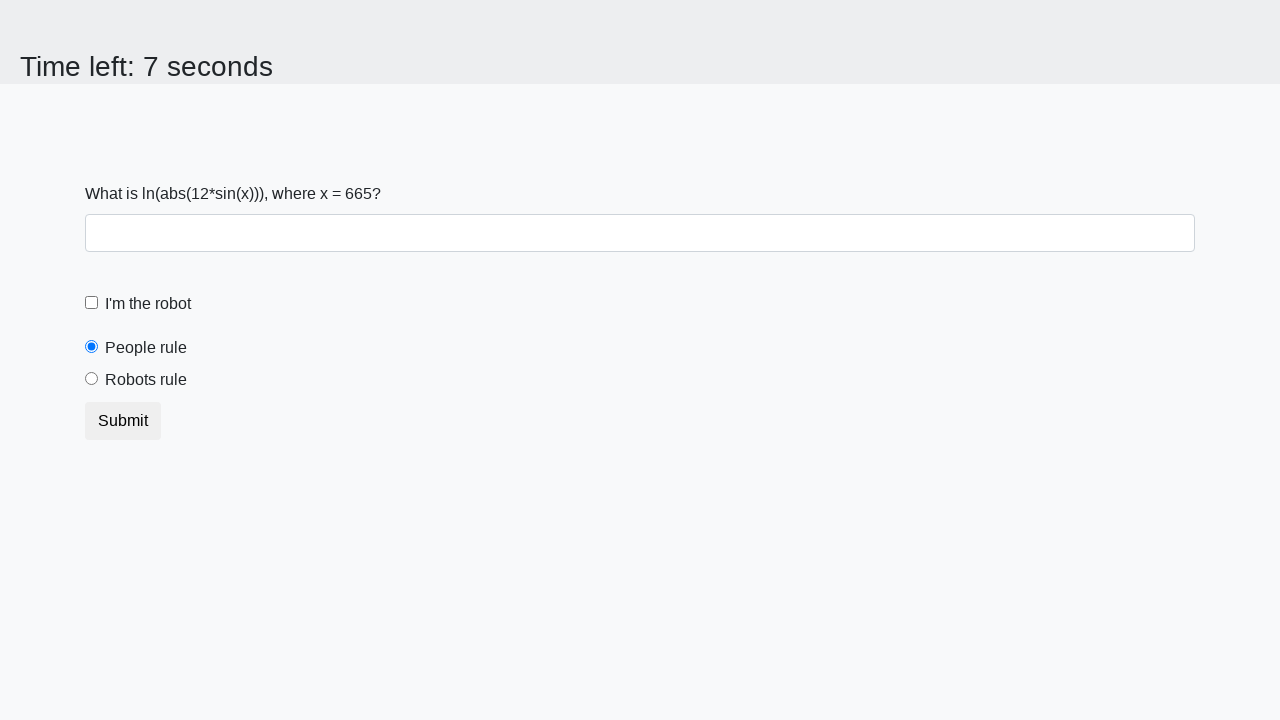

Retrieved x value from the page element with id 'input_value'
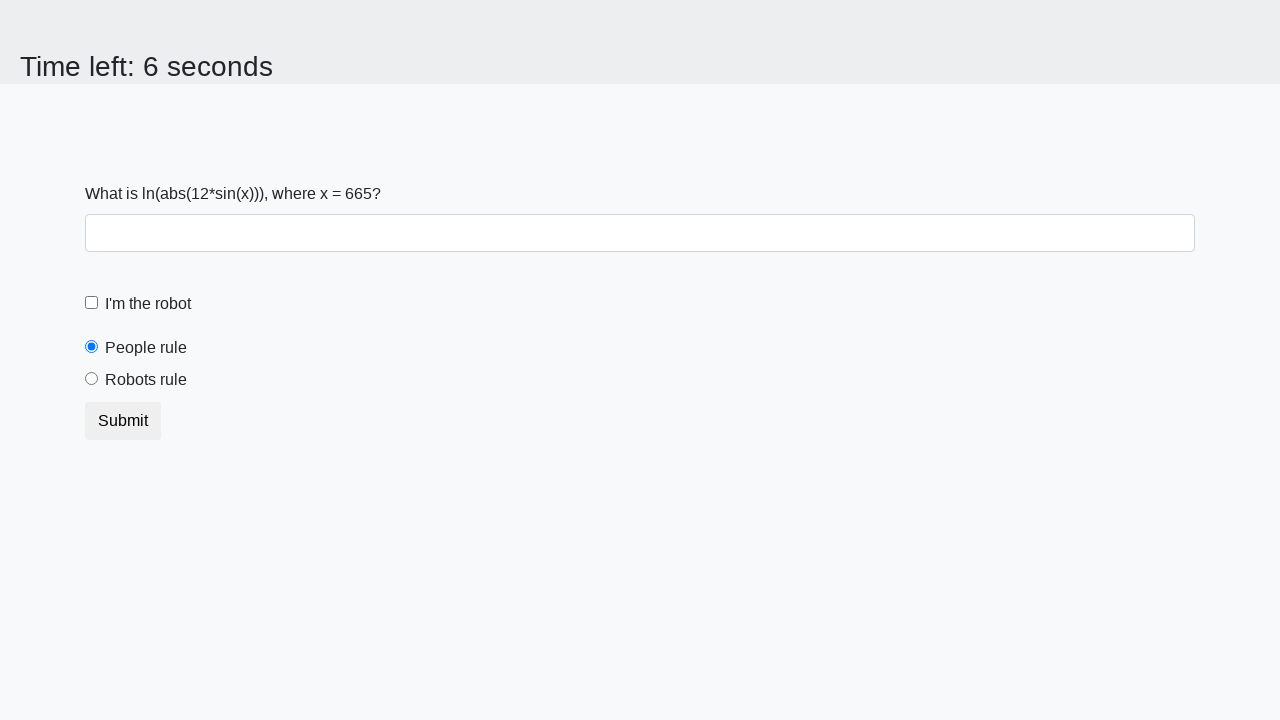

Calculated result using log(abs(12*sin(665))) = 2.323412902851447
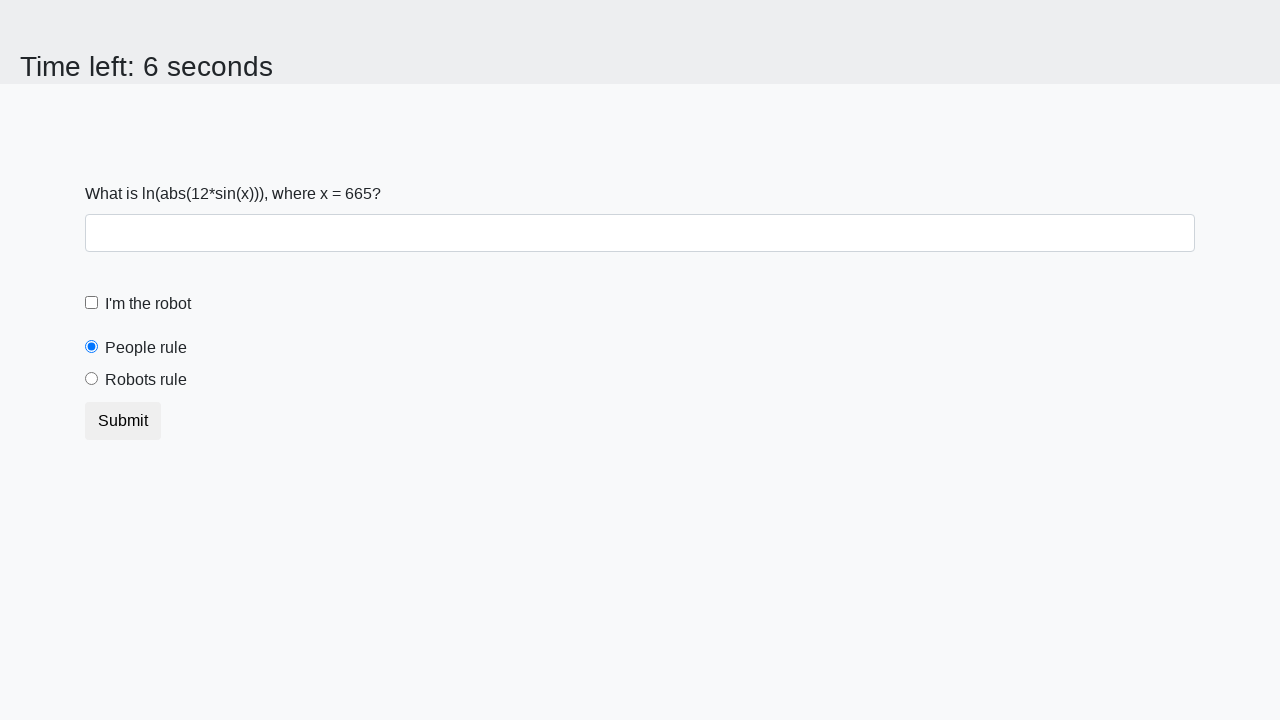

Filled answer field with calculated value: 2.323412902851447 on //input[@id='answer']
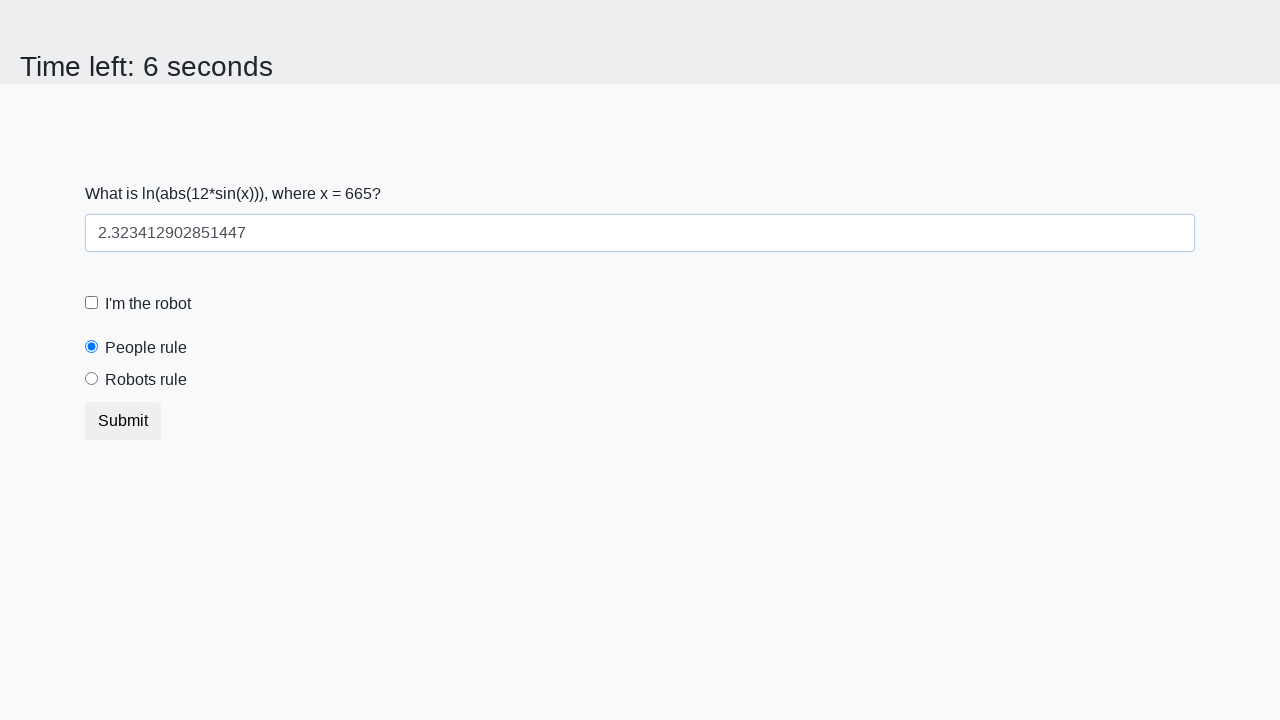

Checked the robot checkbox at (92, 303) on xpath=//input[@id='robotCheckbox']
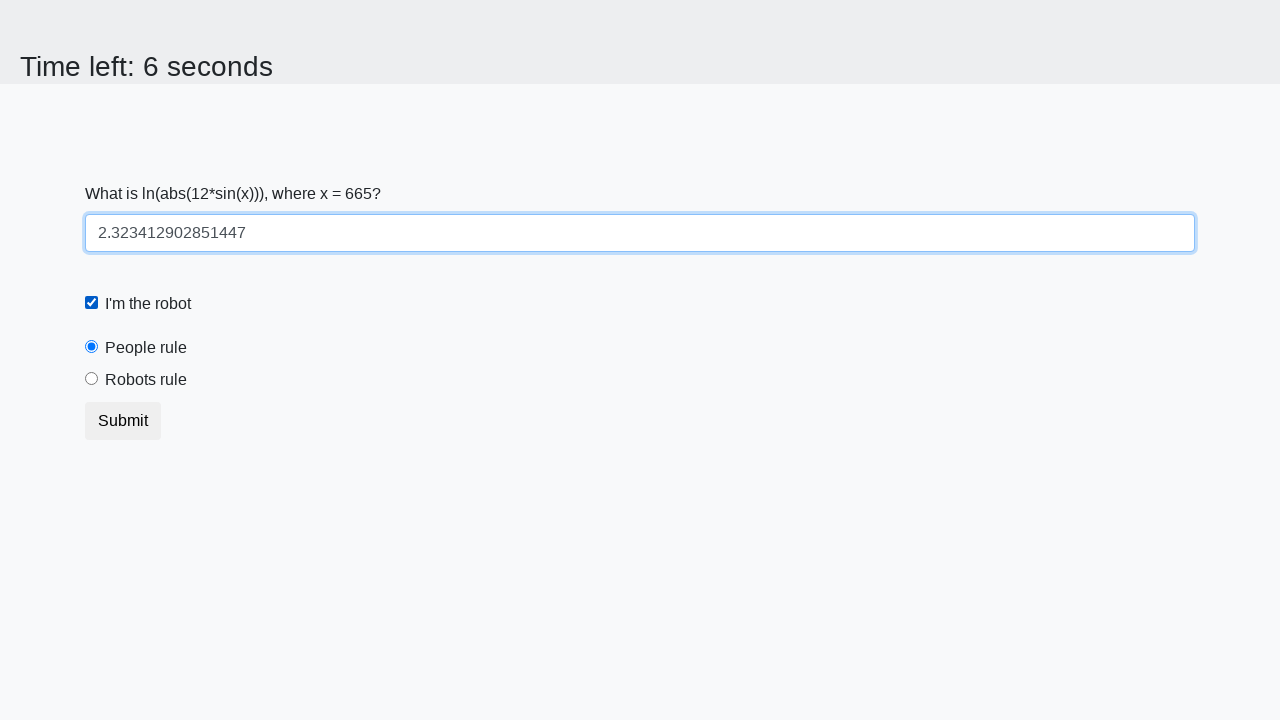

Checked the robots rule checkbox at (92, 379) on xpath=//input[@id='robotsRule']
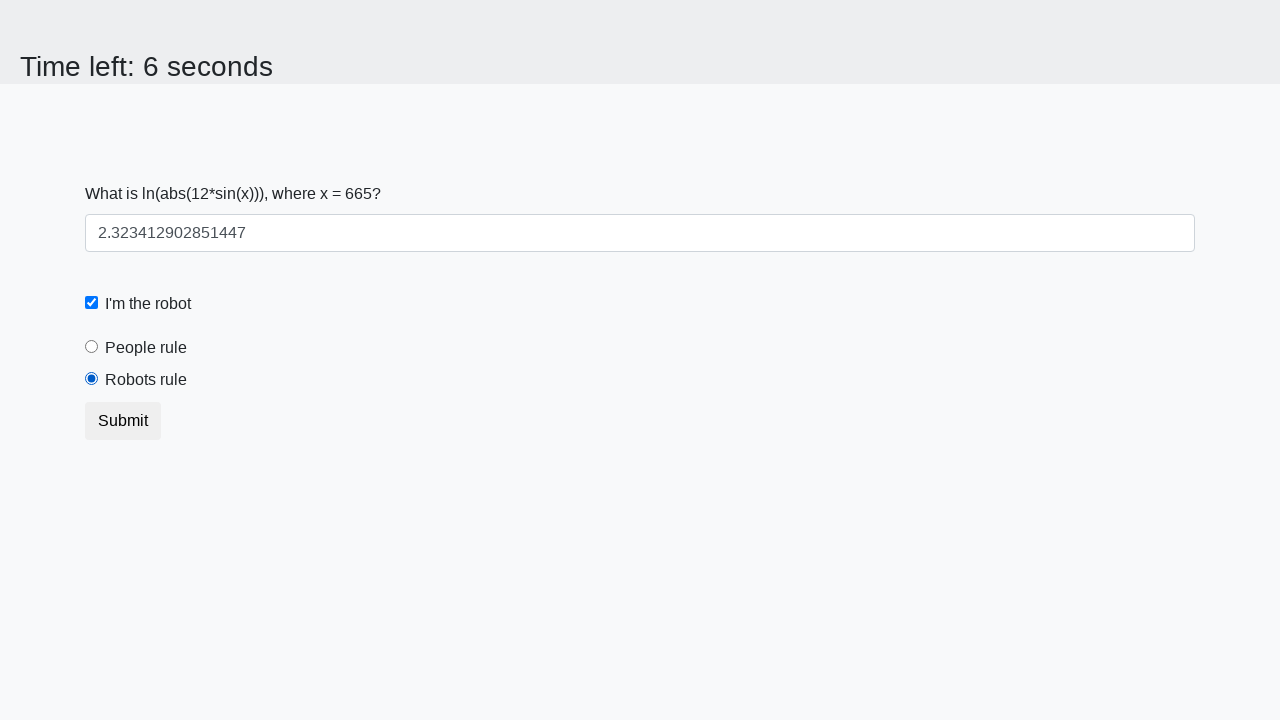

Submitted the form by clicking submit button at (123, 421) on xpath=//button[@type='submit']
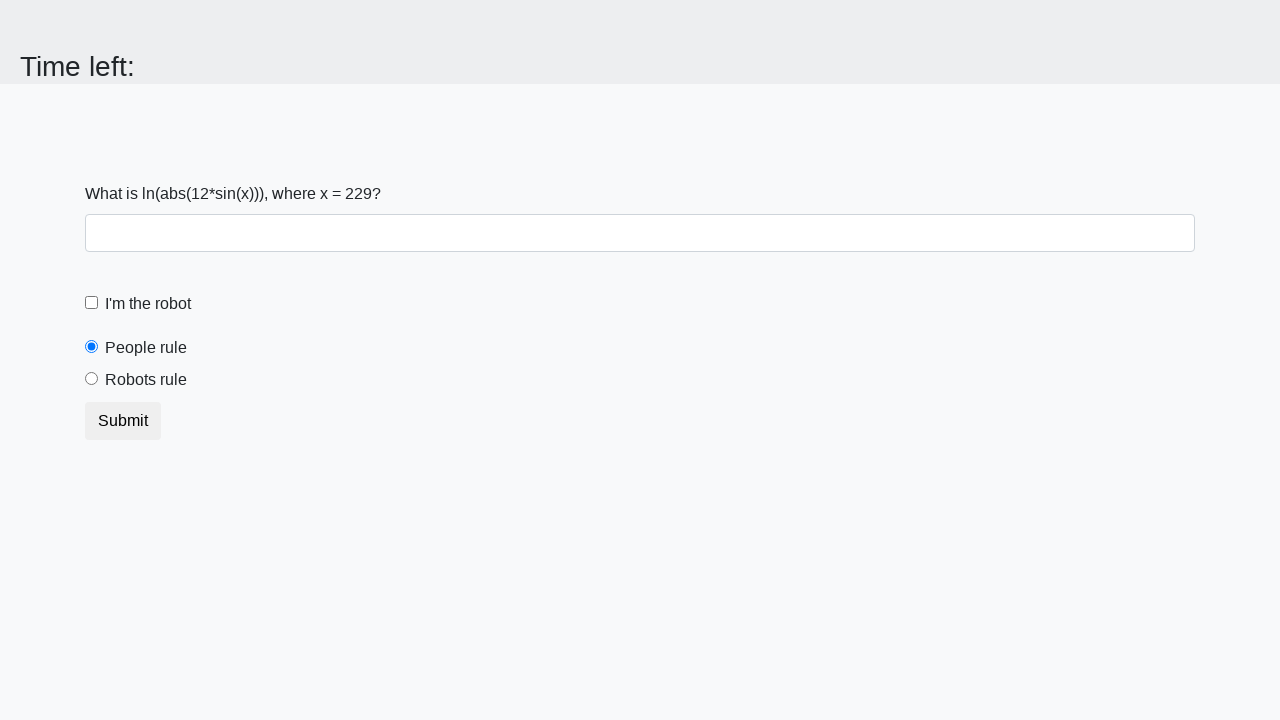

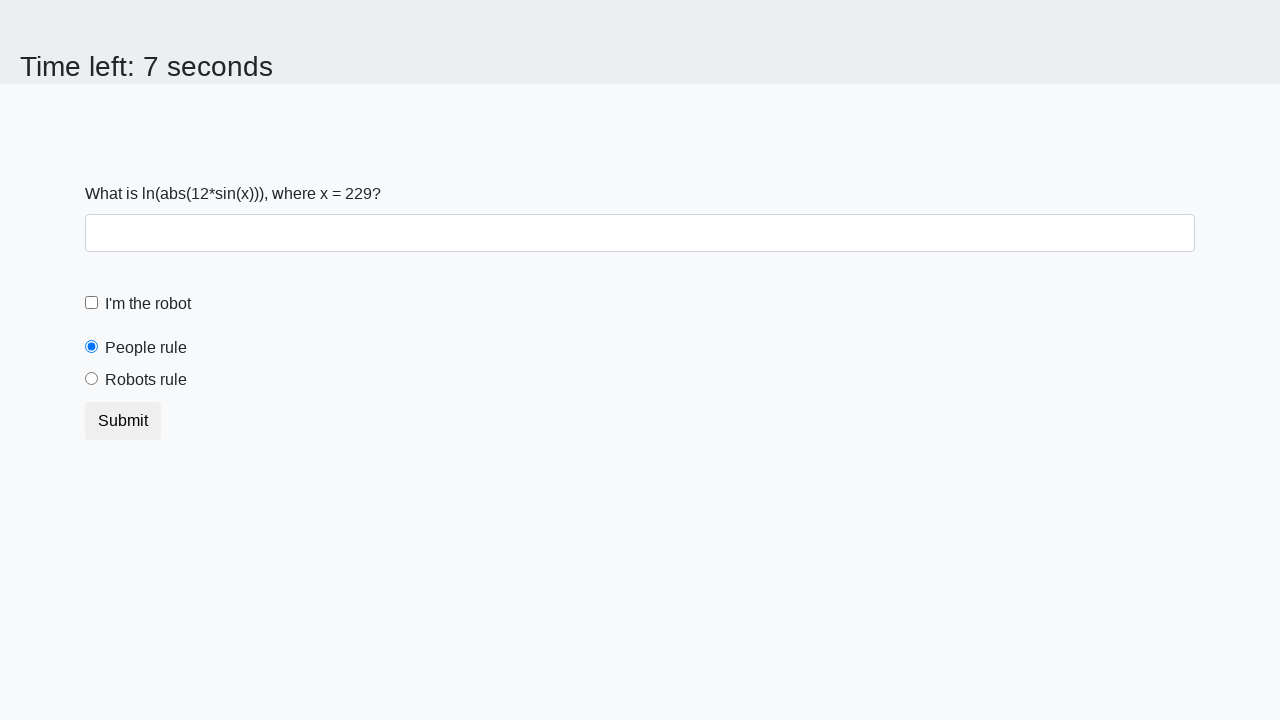